Tests right-click context menu functionality by right-clicking on a button, selecting the Paste option from the context menu, and accepting the resulting alert

Starting URL: https://swisnl.github.io/jQuery-contextMenu/demo.html

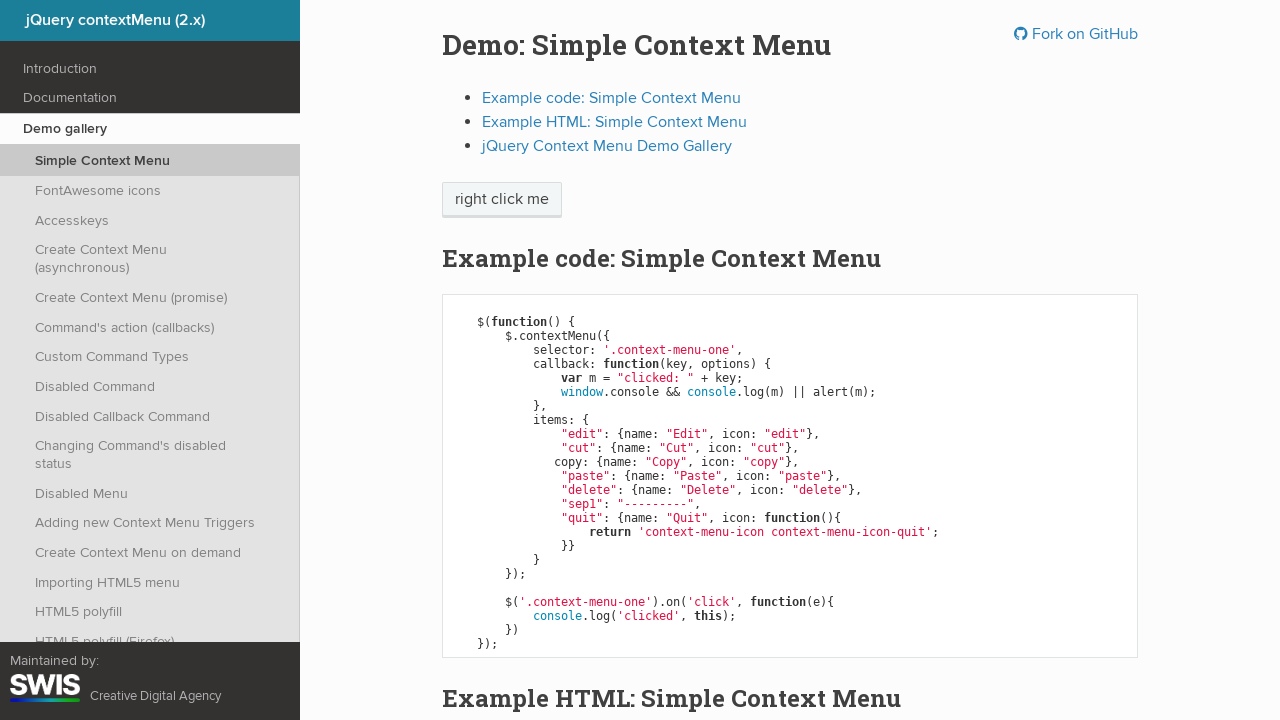

Located the context menu button element
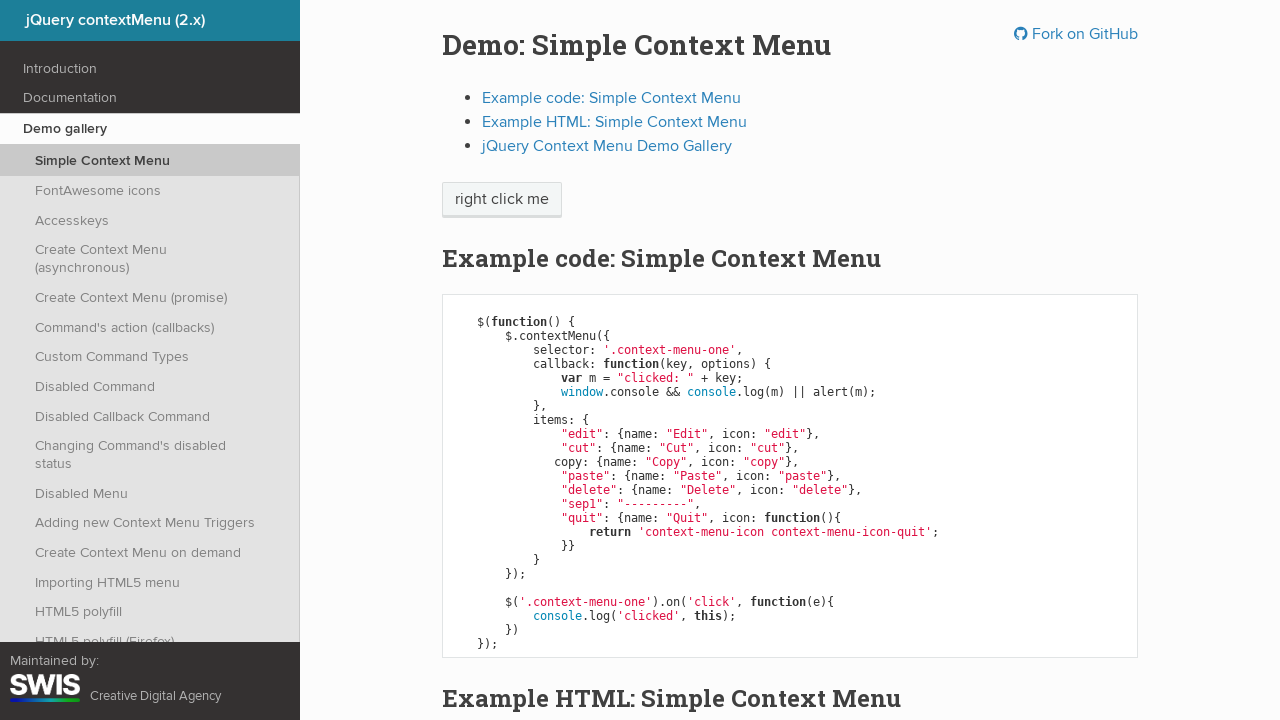

Right-clicked on the button to open context menu at (502, 200) on xpath=//span[@class='context-menu-one btn btn-neutral']
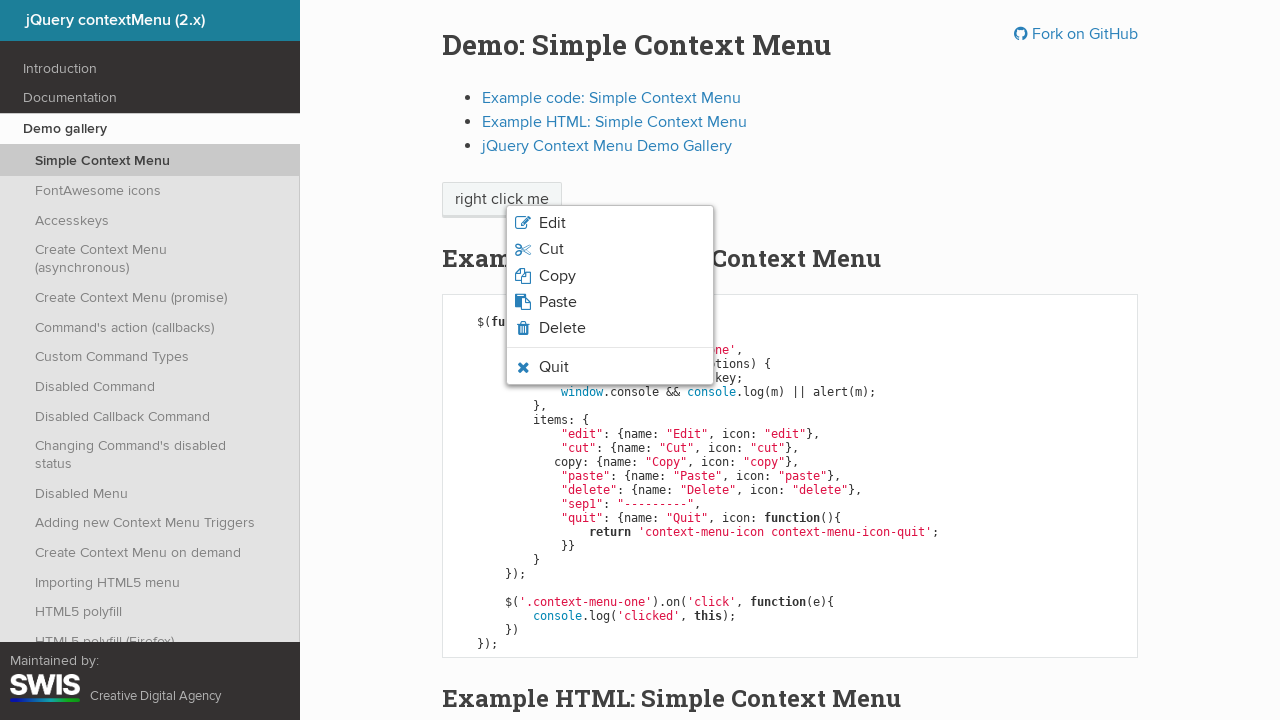

Clicked on Paste option from context menu at (558, 302) on xpath=//span[normalize-space()='Paste']
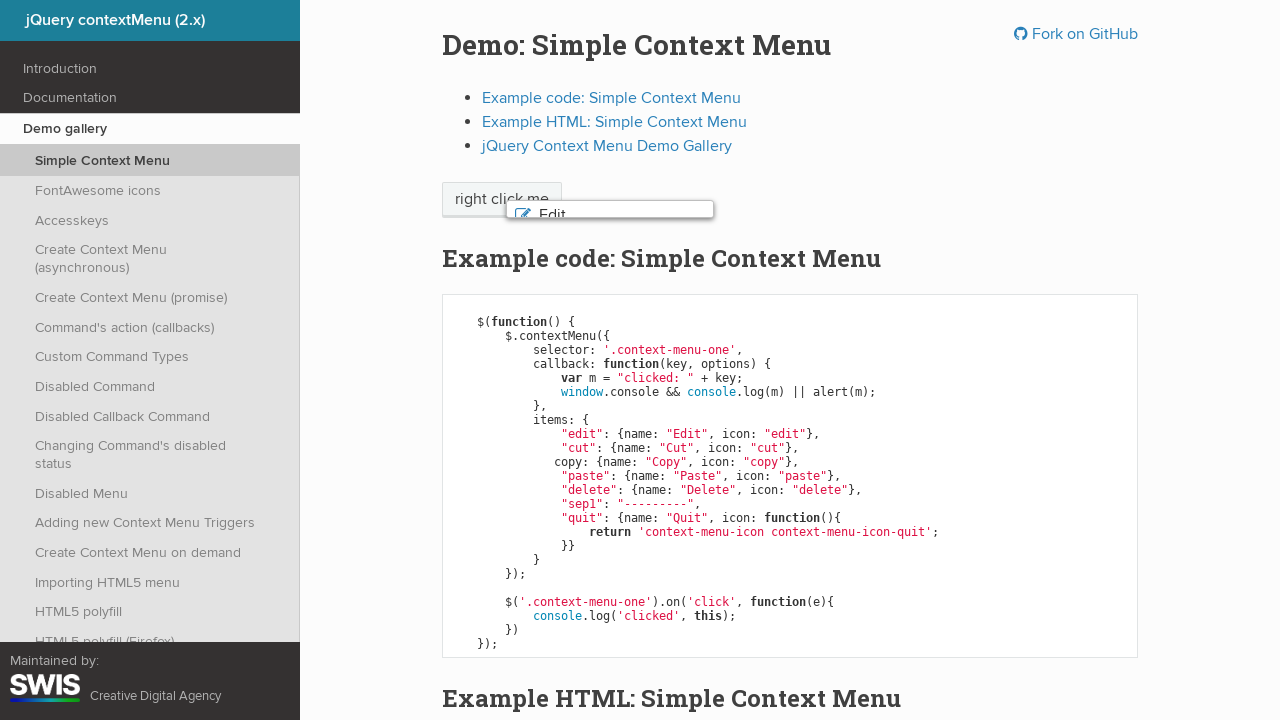

Set up dialog handler to accept alert
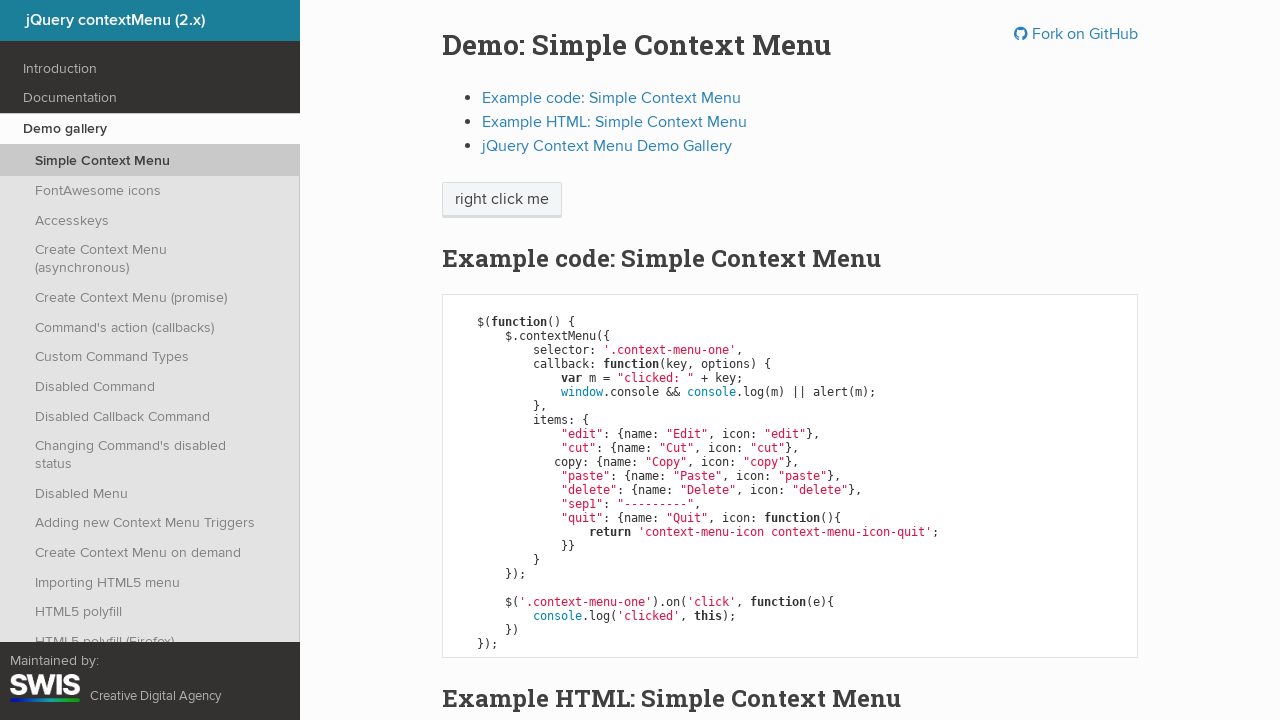

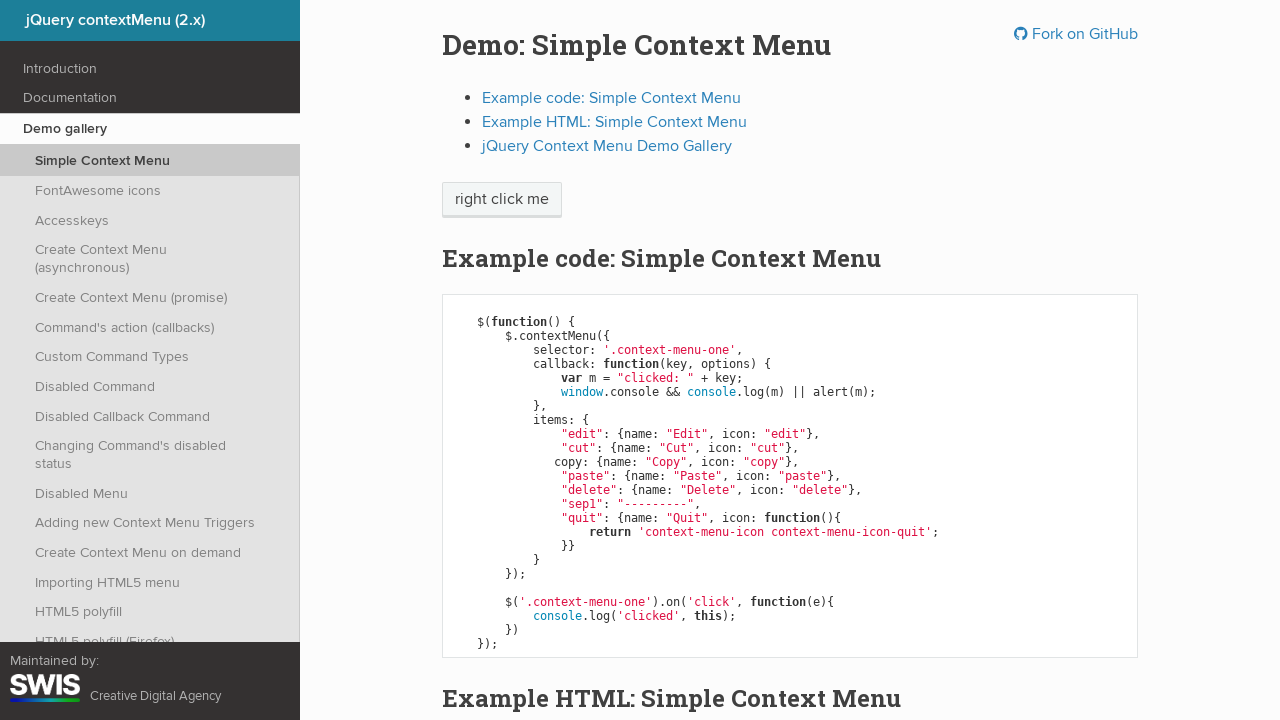